Tests alert functionality by triggering alerts and confirming or dismissing them

Starting URL: https://rahulshettyacademy.com/AutomationPractice/

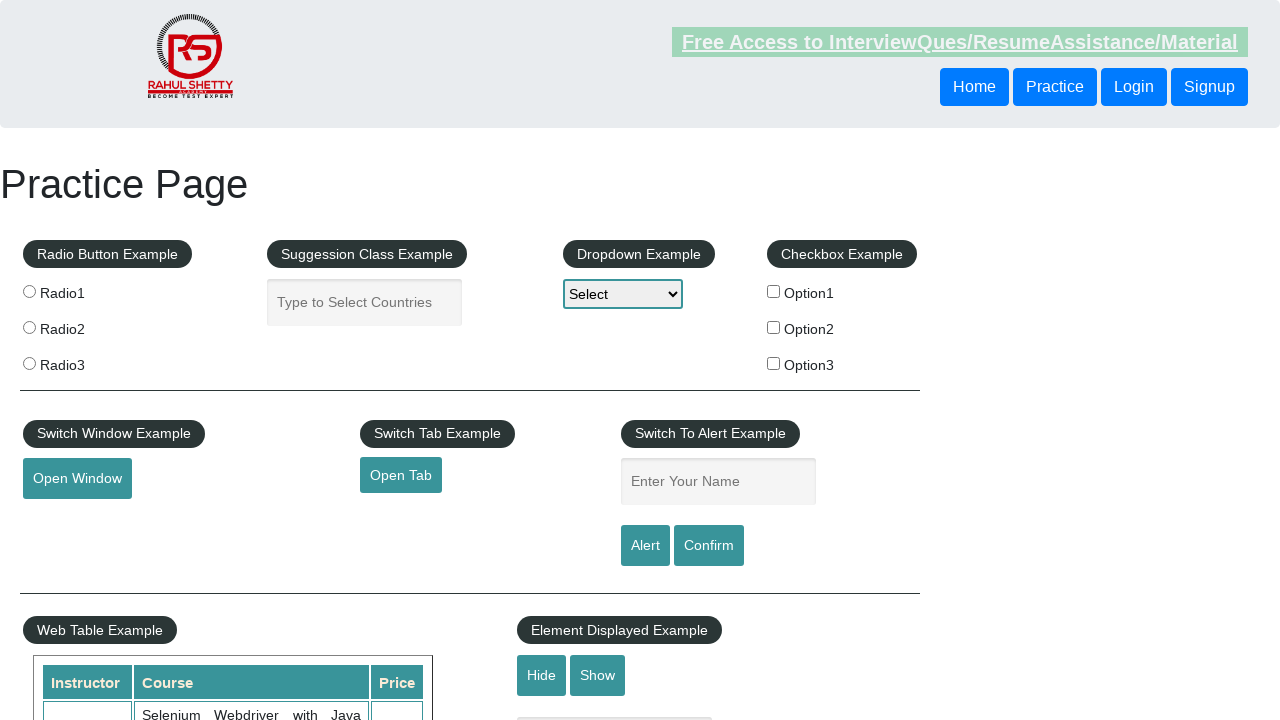

Filled name field with 'Alex' on #name
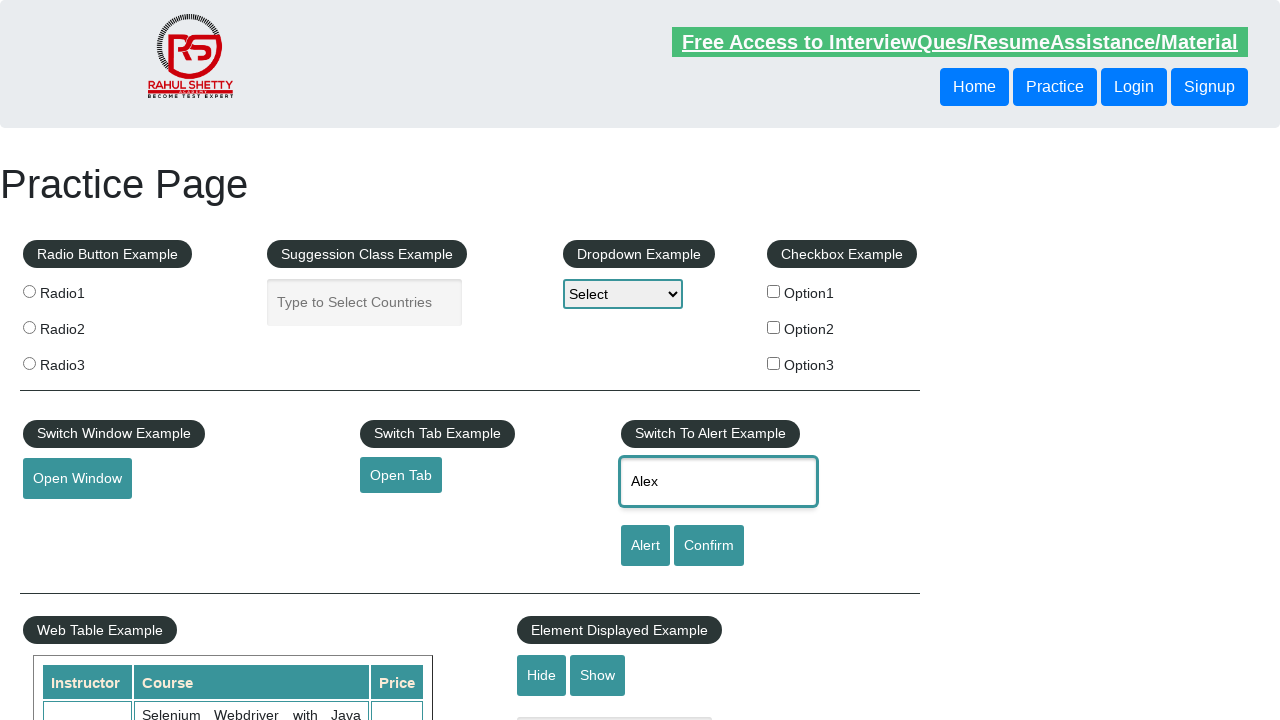

Set up dialog handler to accept alerts
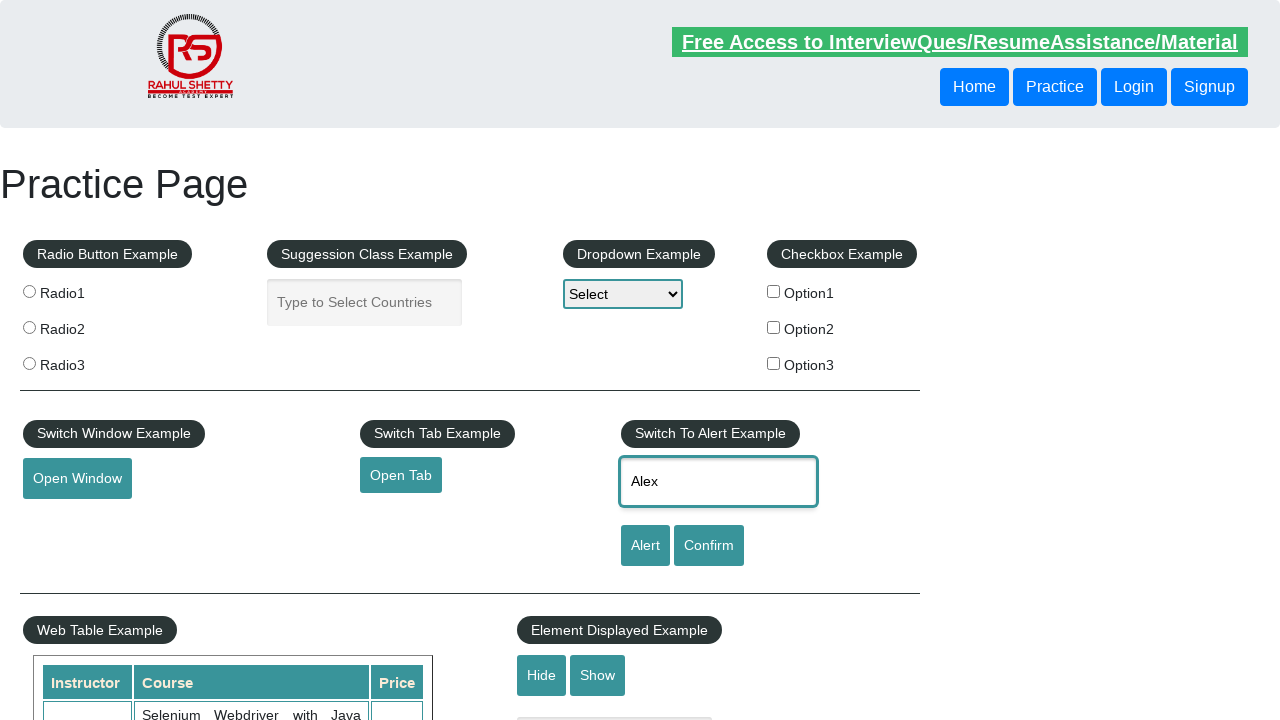

Clicked alert button and accepted the alert dialog at (645, 546) on #alertbtn
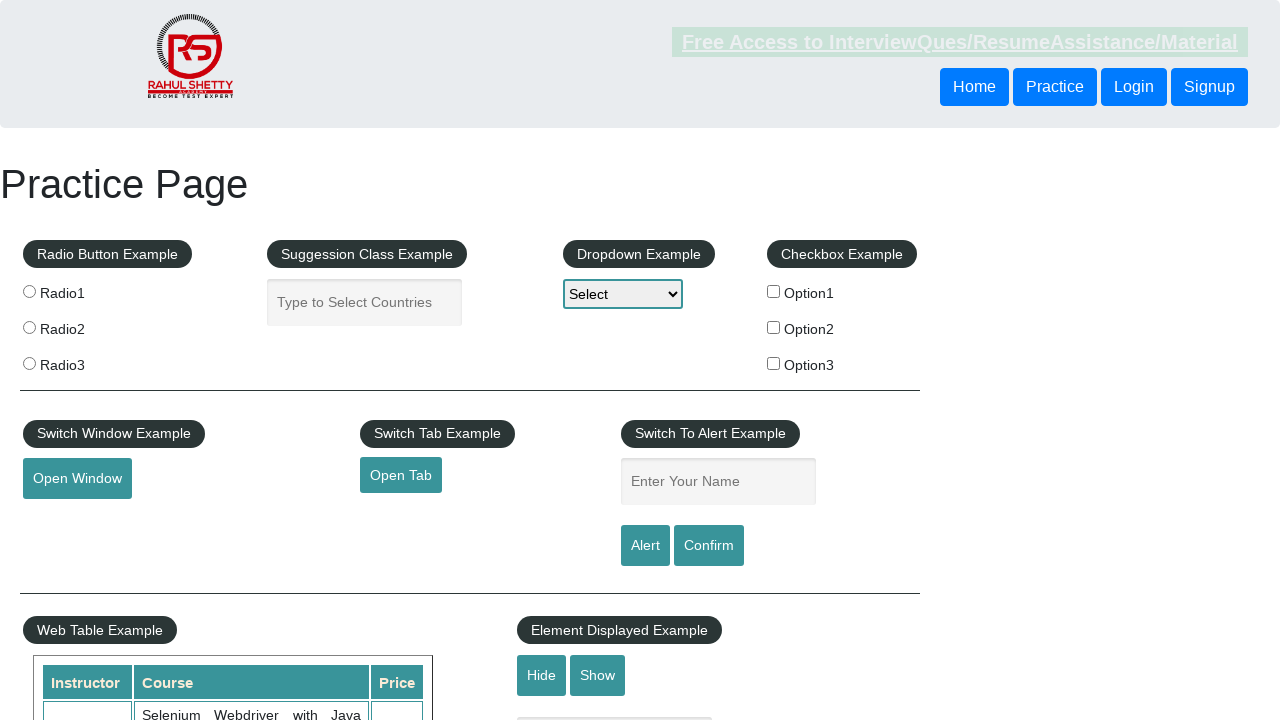

Set up dialog handler to dismiss confirm dialogs
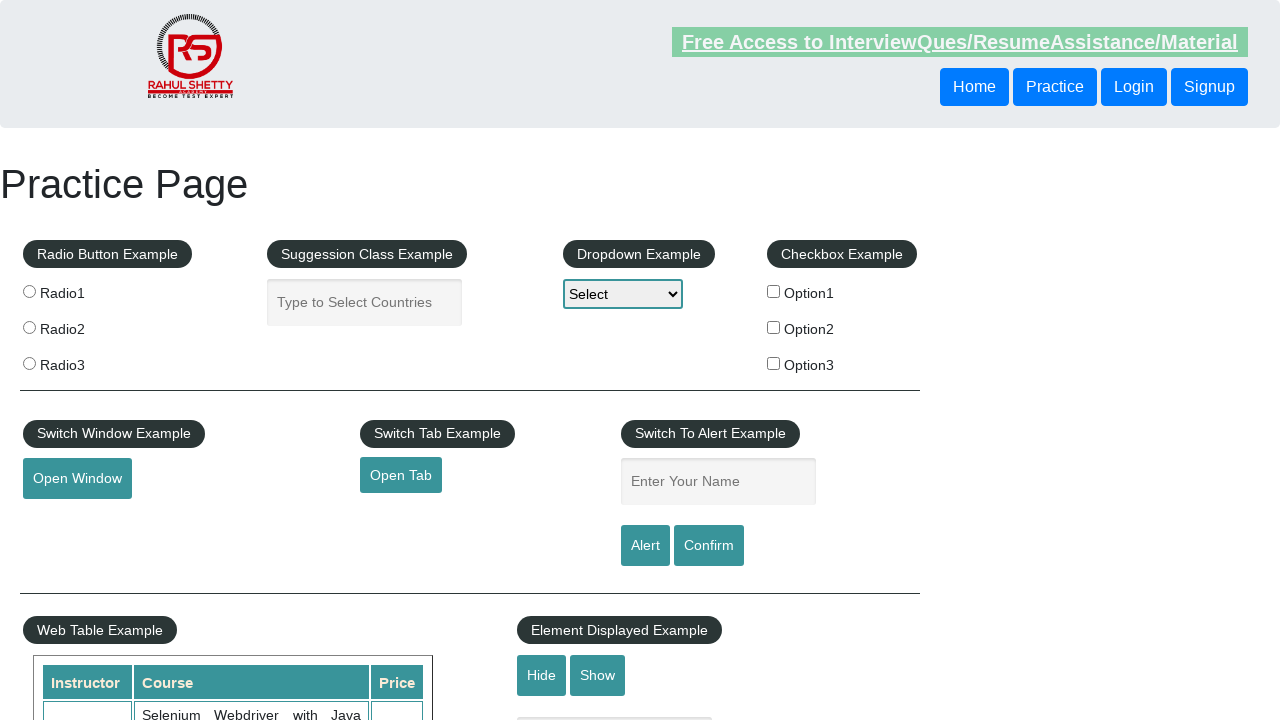

Clicked confirm button and dismissed the confirm dialog at (709, 546) on #confirmbtn
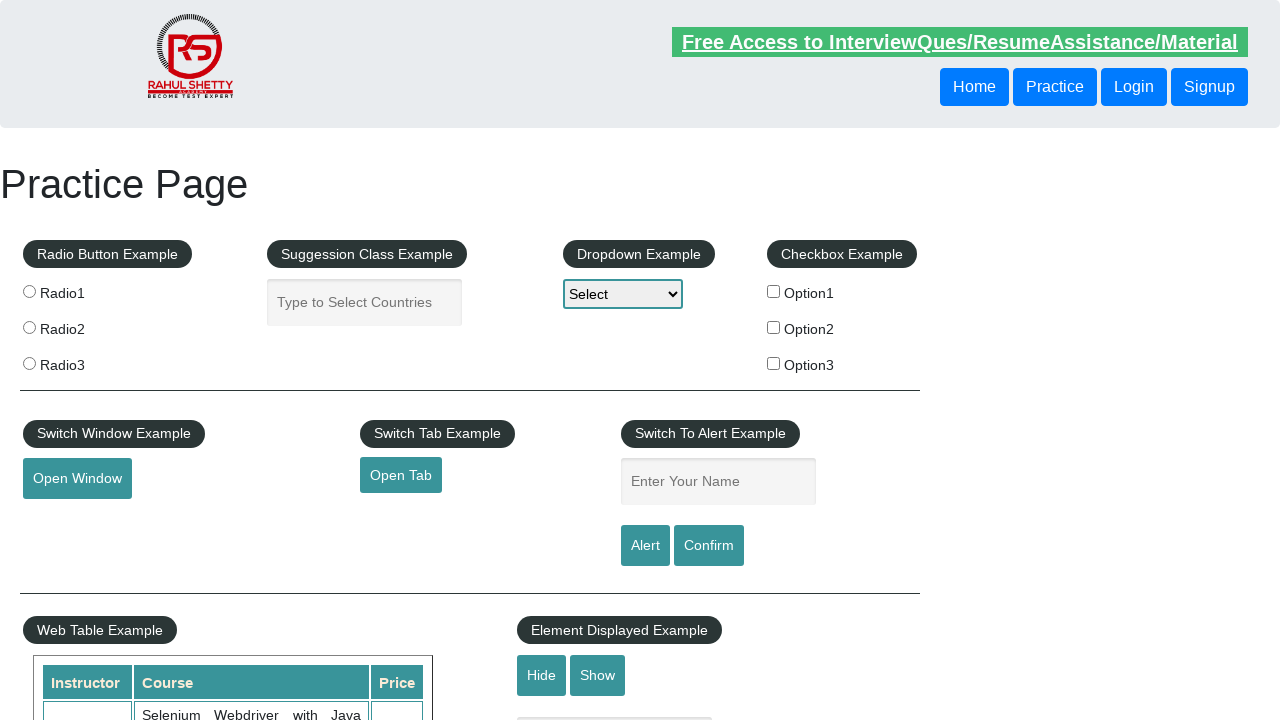

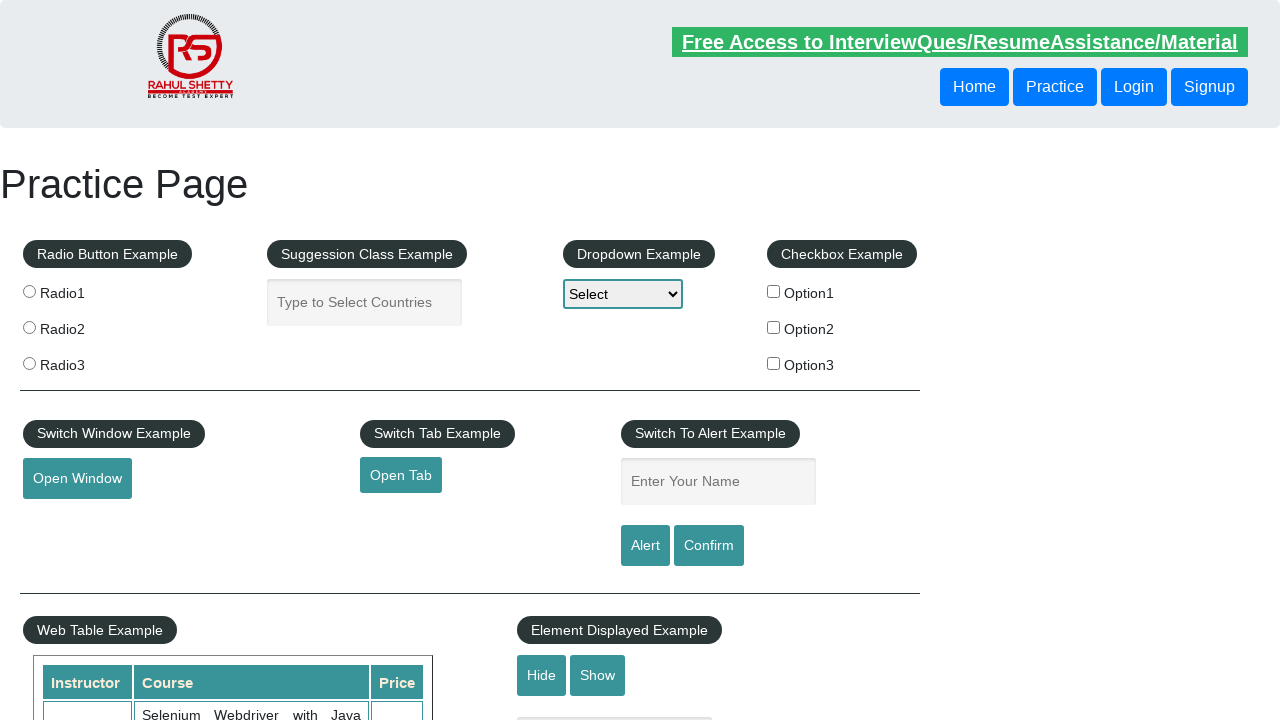